Tests GitHub's advanced search form by filling in search term, repository owner, date filter, and language selection, then submitting the form and waiting for results to load.

Starting URL: https://github.com/search/advanced

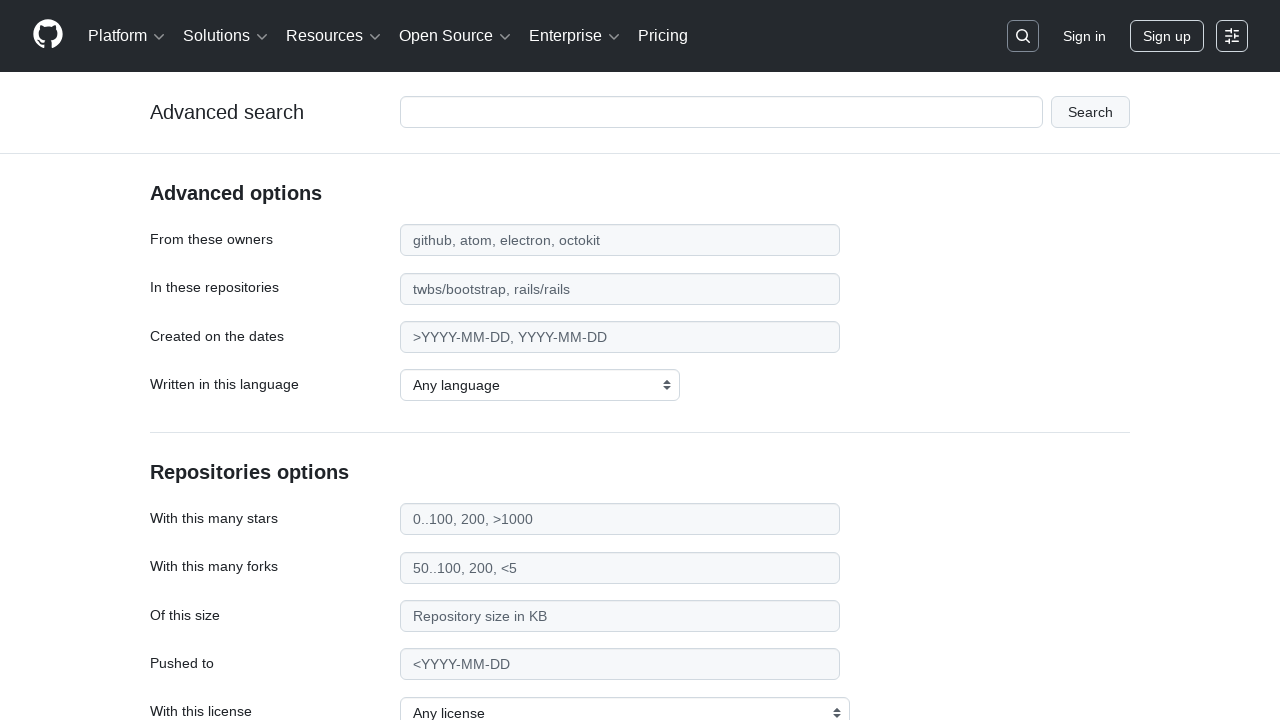

Filled search term field with 'playwright-testing' on #adv_code_search input.js-advanced-search-input
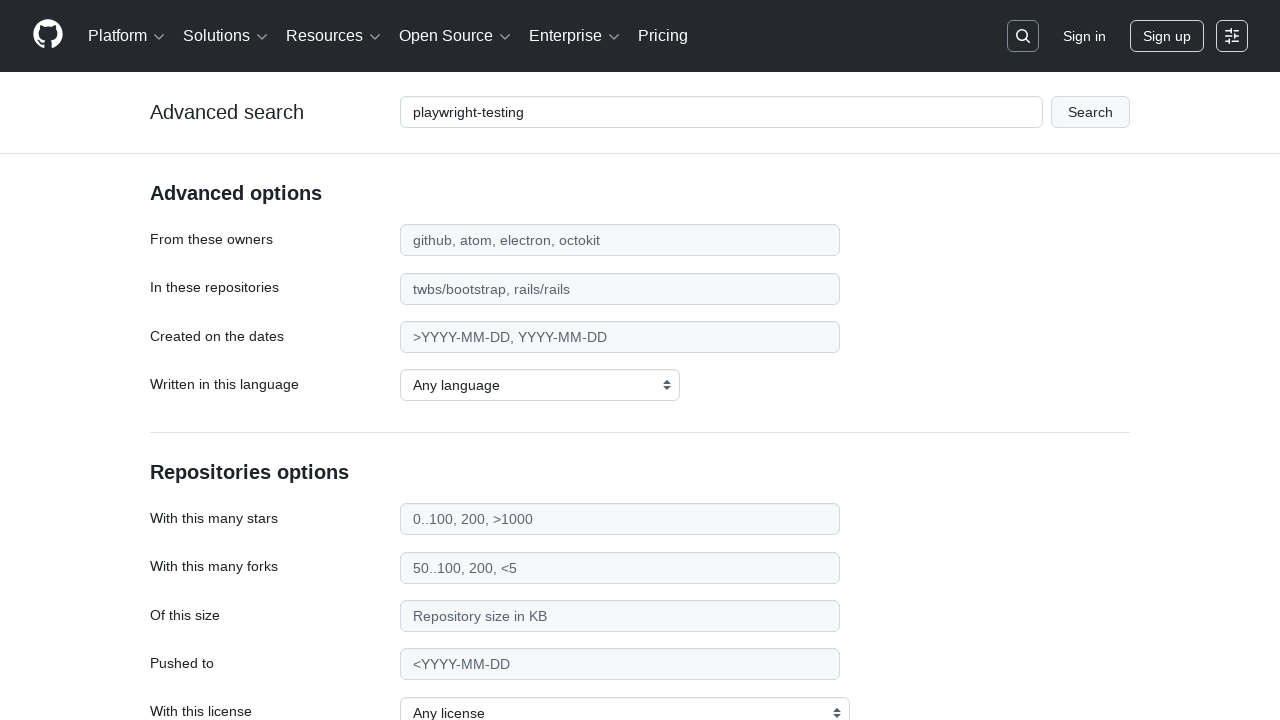

Filled repository owner field with 'microsoft' on #search_from
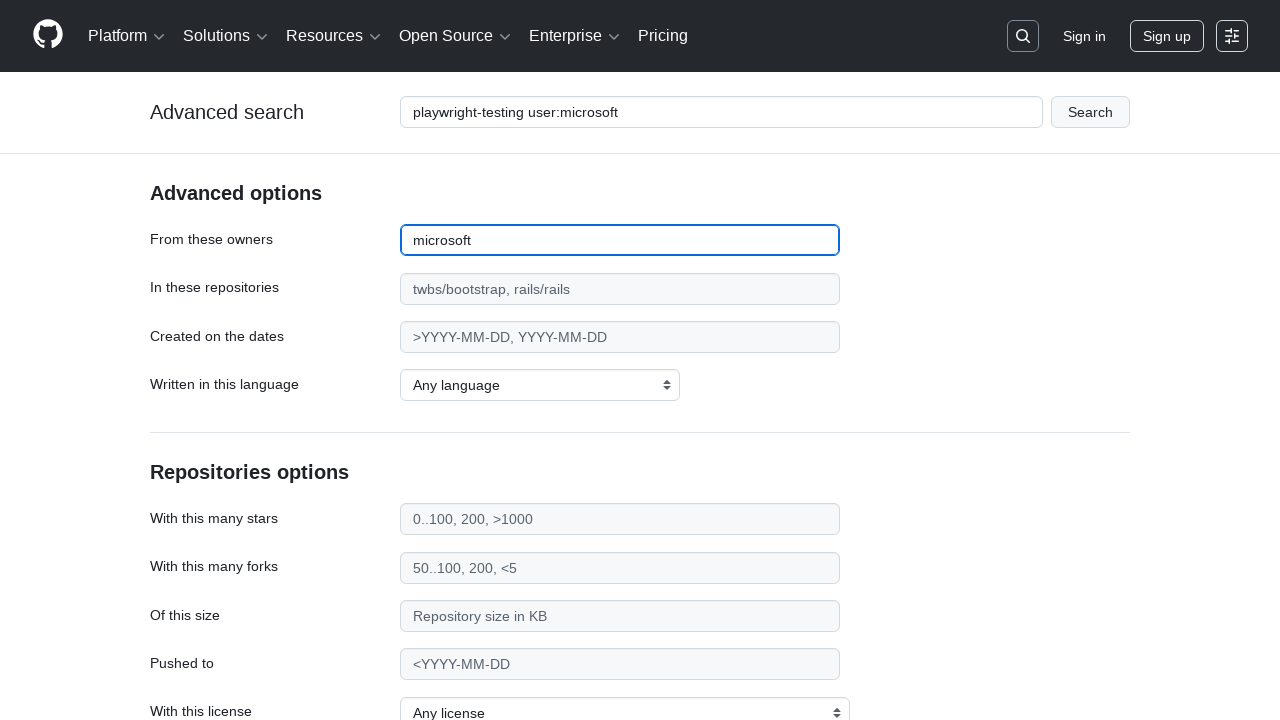

Filled date filter field with '>2020' on #search_date
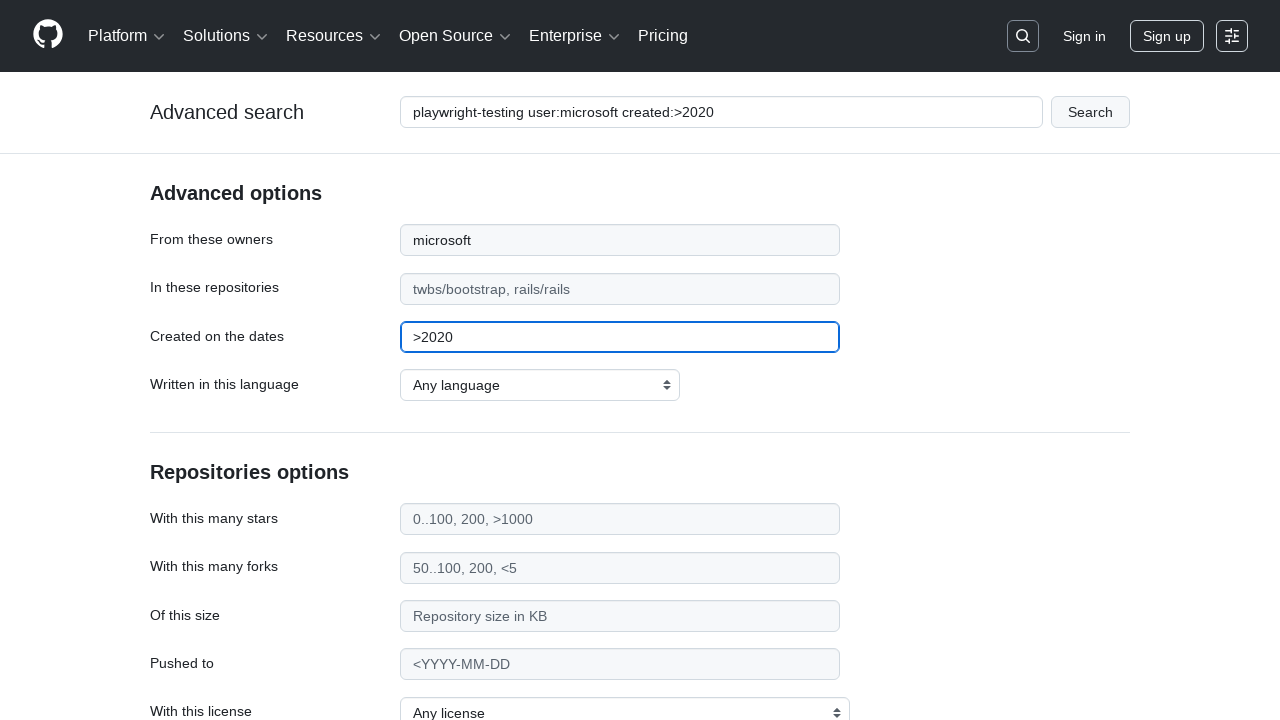

Selected JavaScript as the programming language on select#search_language
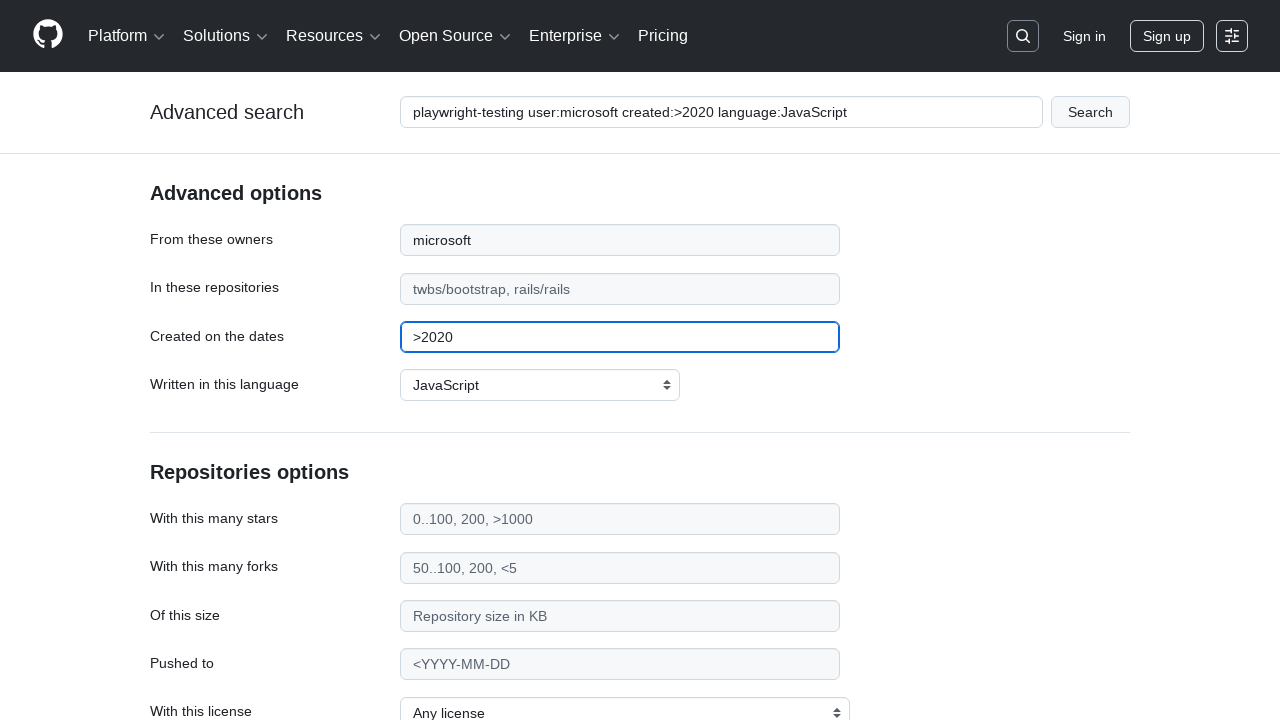

Submitted the advanced search form at (1090, 112) on #adv_code_search button[type="submit"]
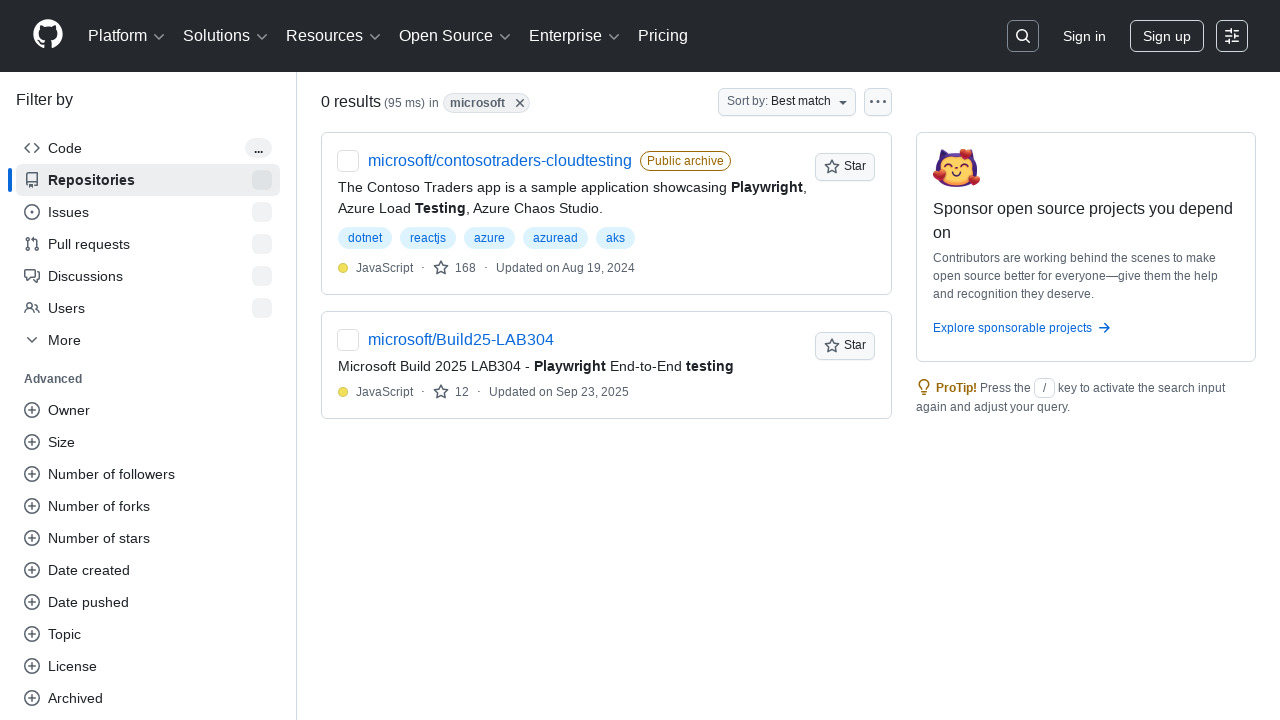

Waited for search results page to fully load
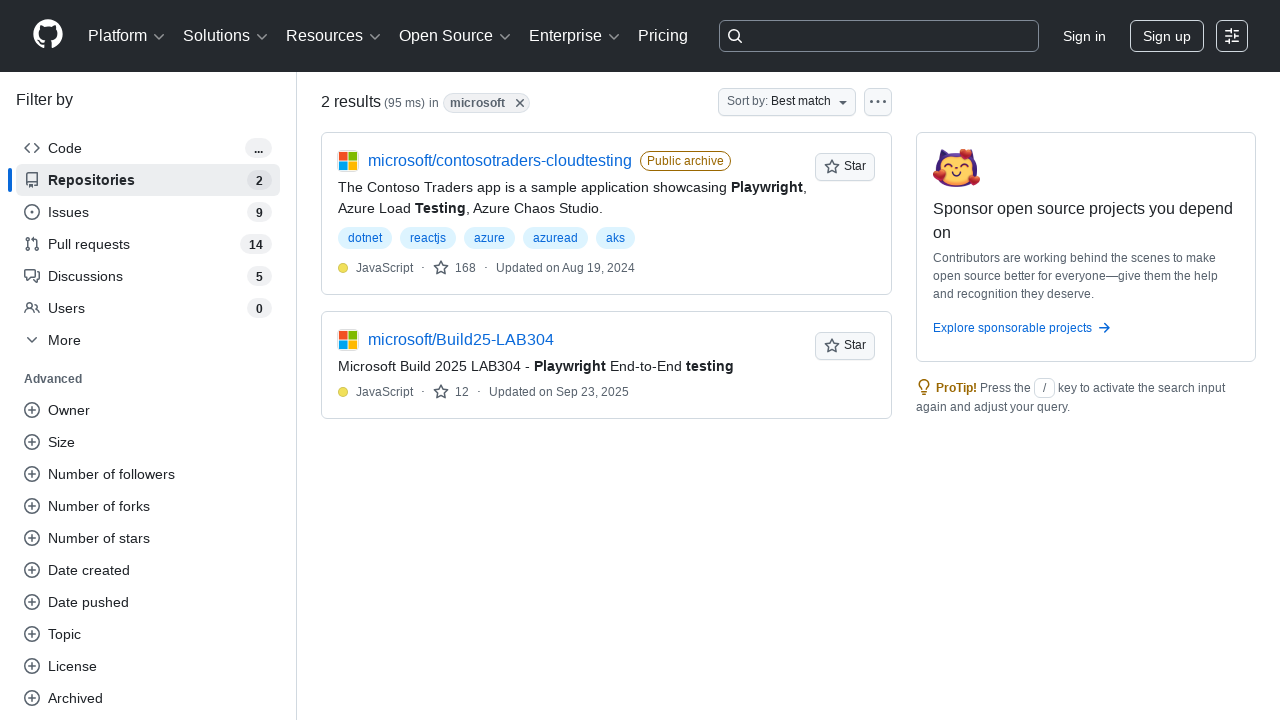

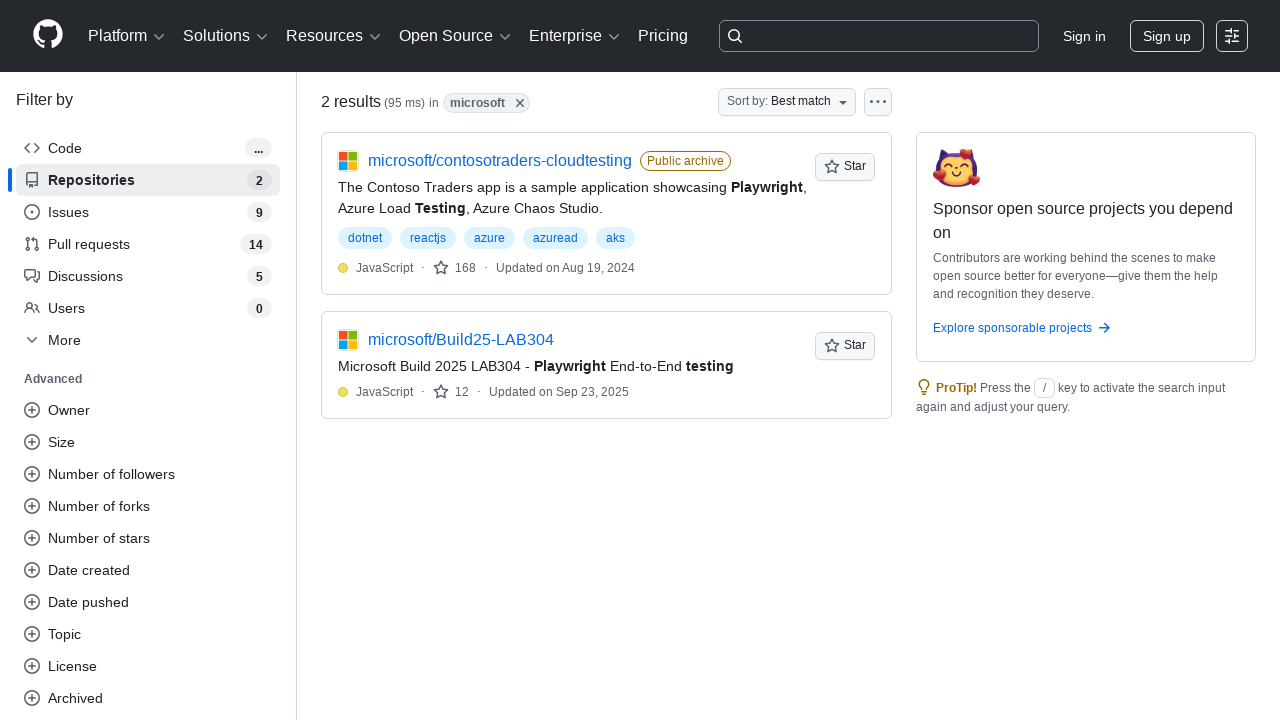